Tests pagination functionality by clicking the "next" button on a property listings page to navigate to the next page of results

Starting URL: https://ventadebienes.bancobcr.com/wps/portal/bcrb/bcrbienes/bienes/Casas?&tipo_propiedad=1

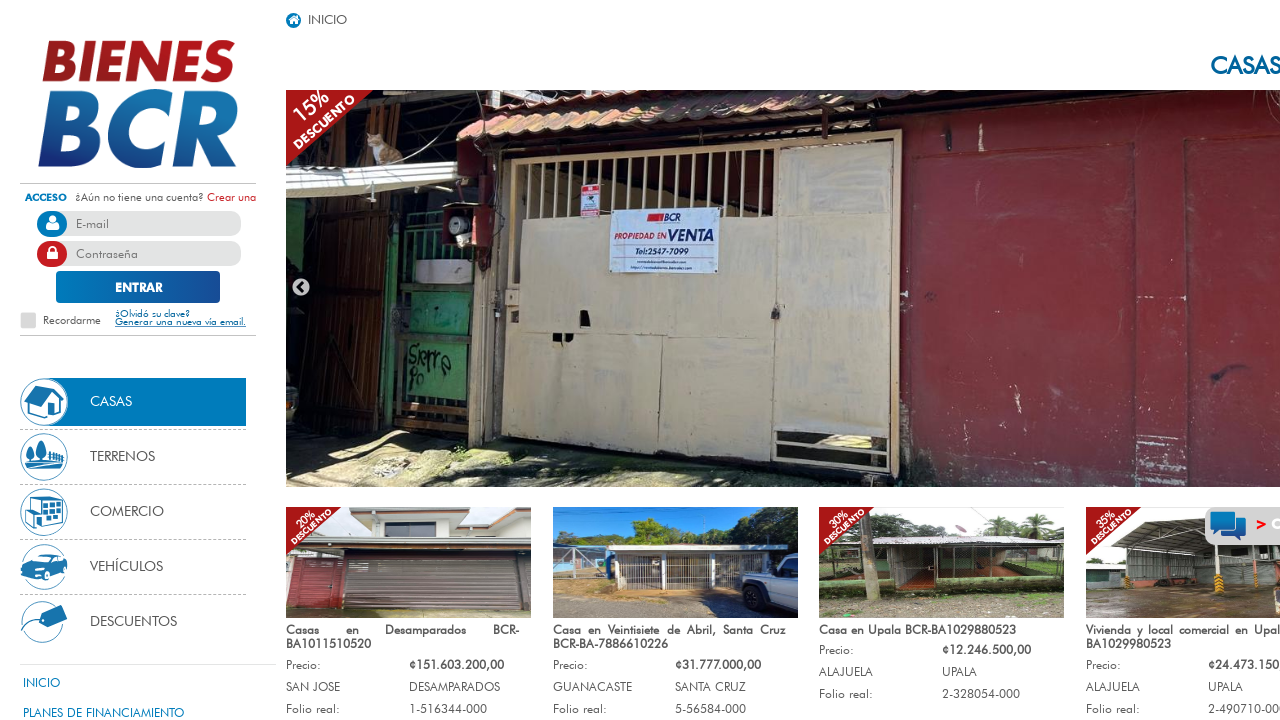

Waited for next page button to appear on property listings page
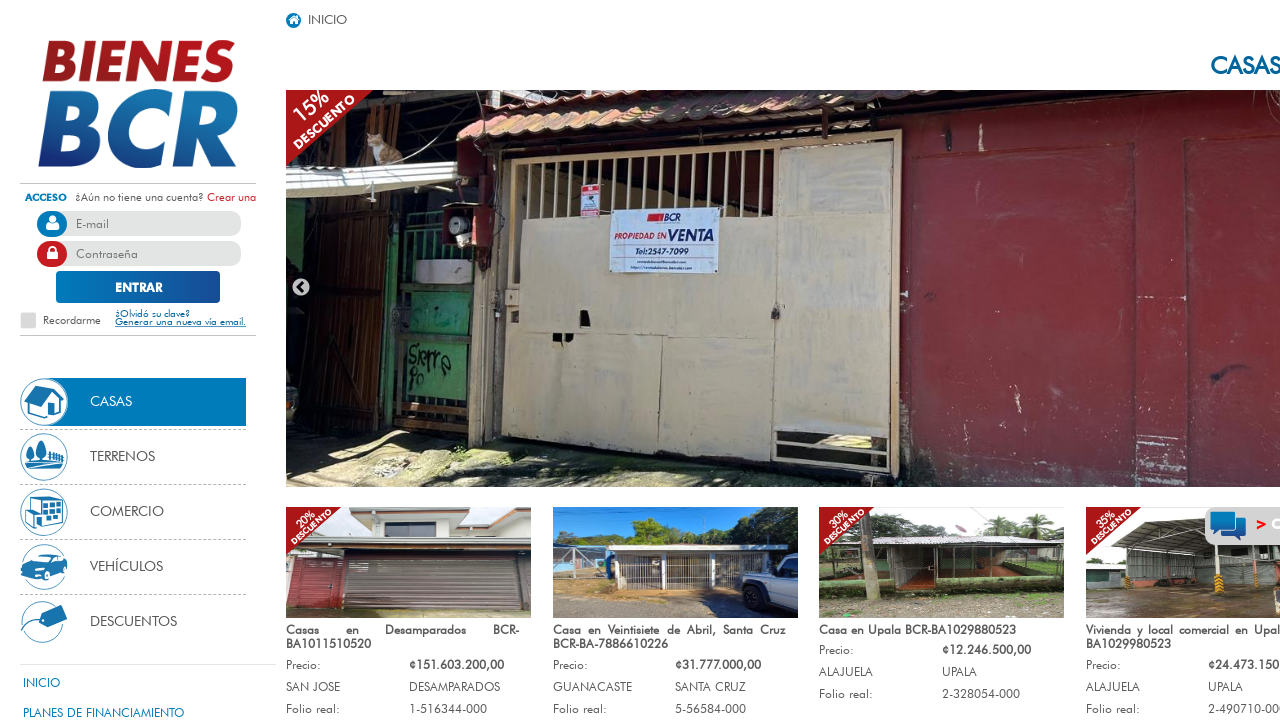

Clicked the 'next' button to navigate to the next page of property listings at (928, 618) on .page-item.next a
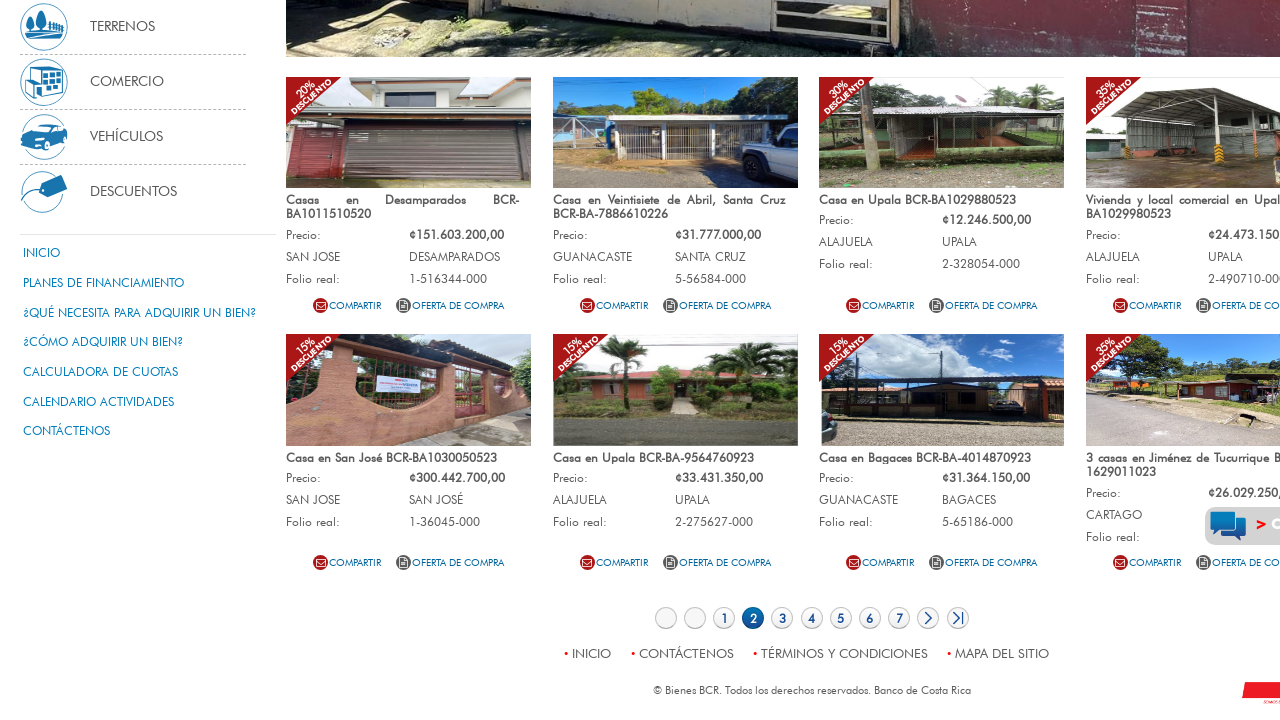

Waited for page to fully load after navigating to next page
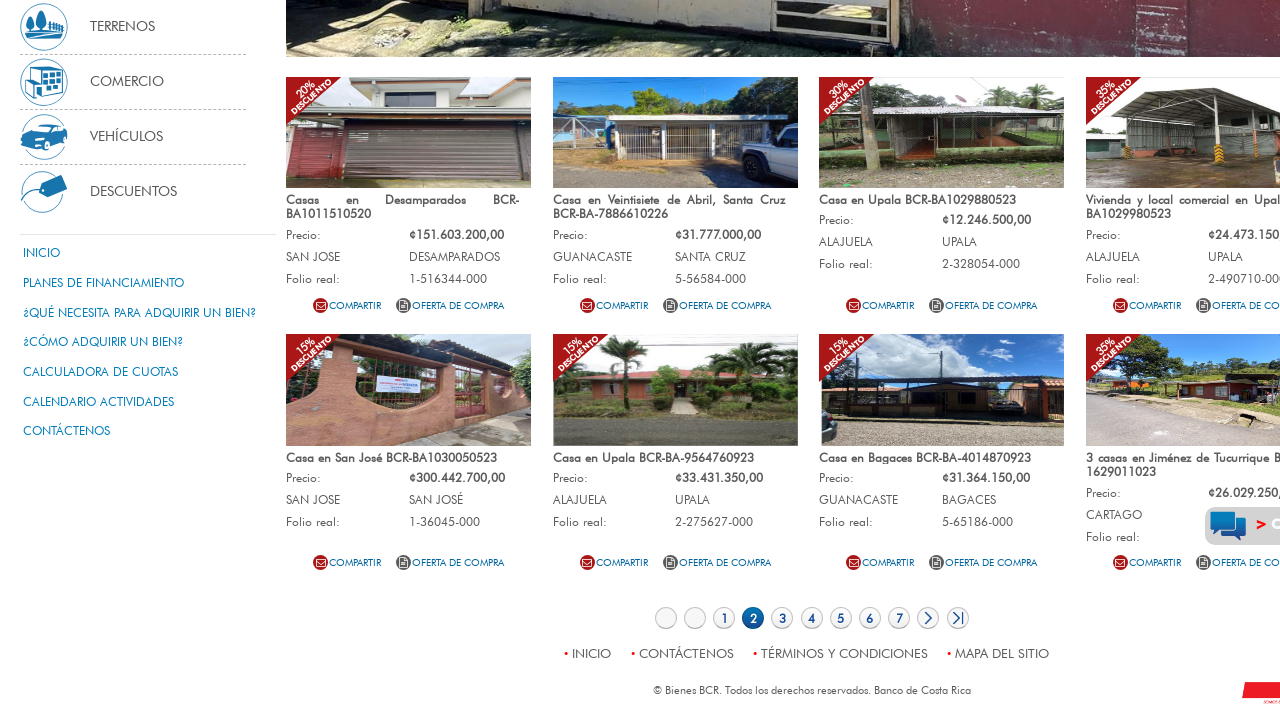

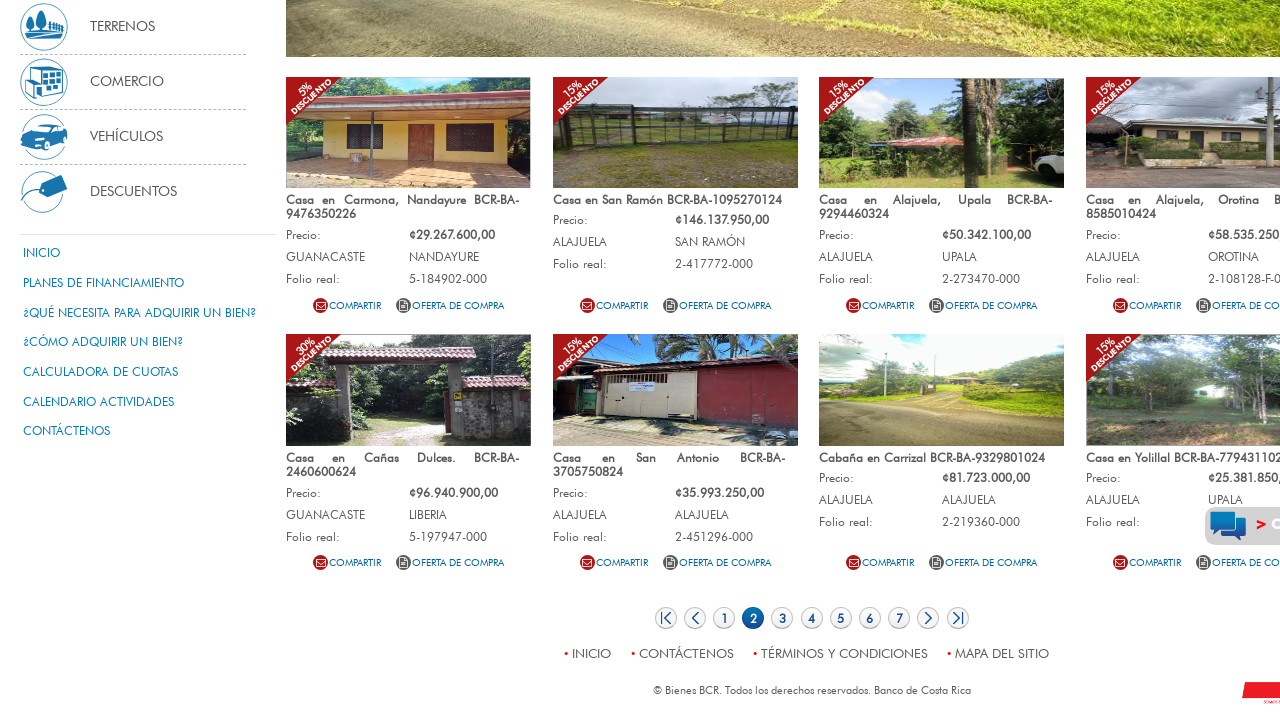